Navigates to AccuWeather's Chennai weather forecast page and verifies that the daily forecast list with weather conditions is displayed

Starting URL: https://www.accuweather.com/en/in/chennai/206671/weather-forecast/206671

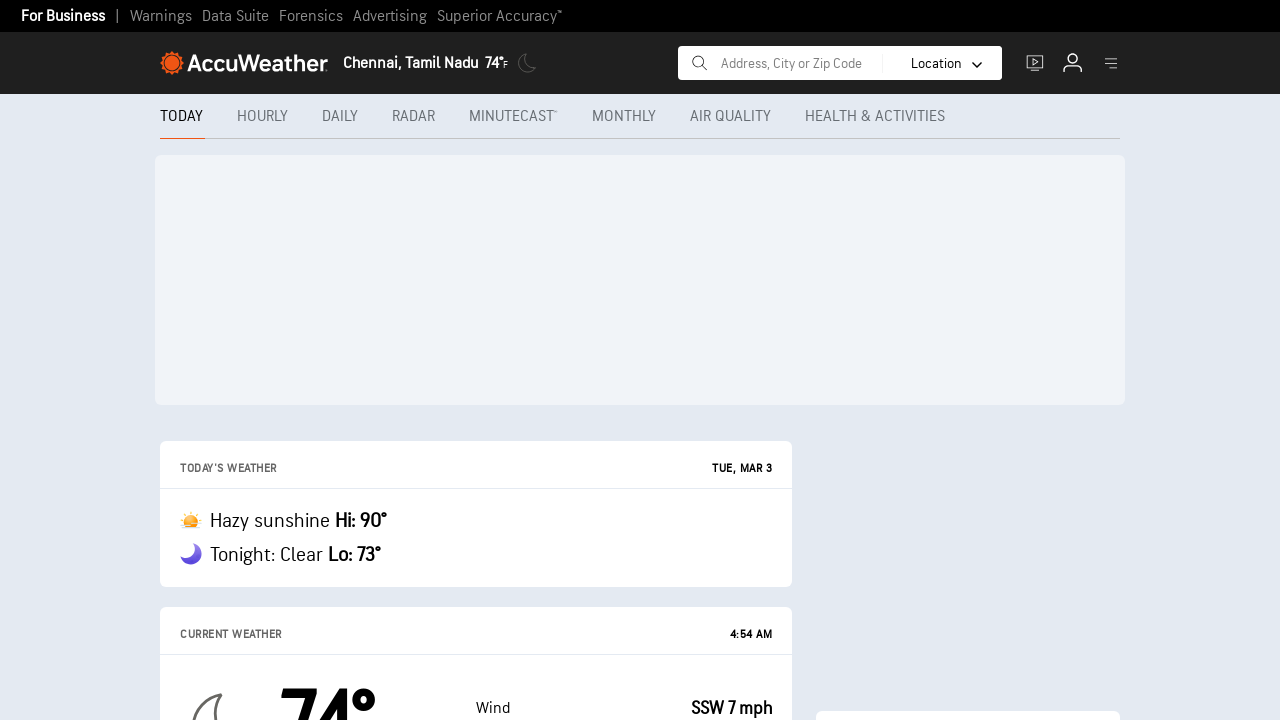

Navigated to AccuWeather Chennai weather forecast page
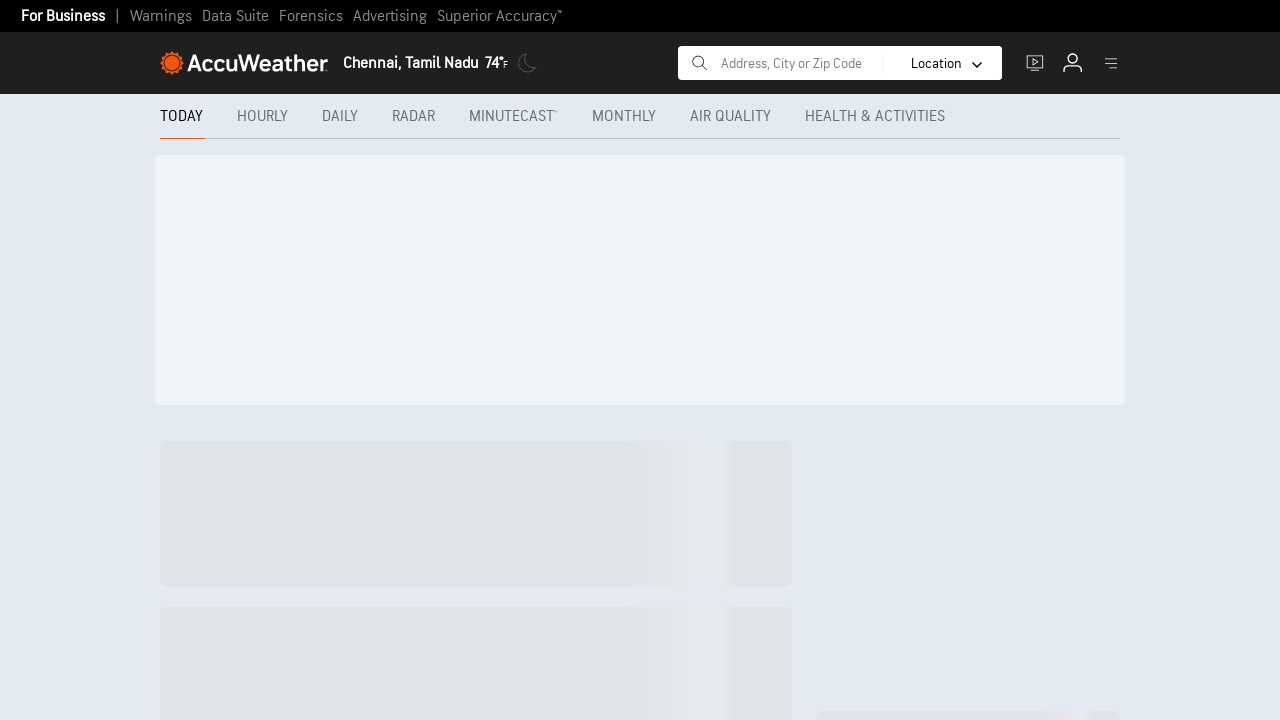

Daily weather forecast list loaded
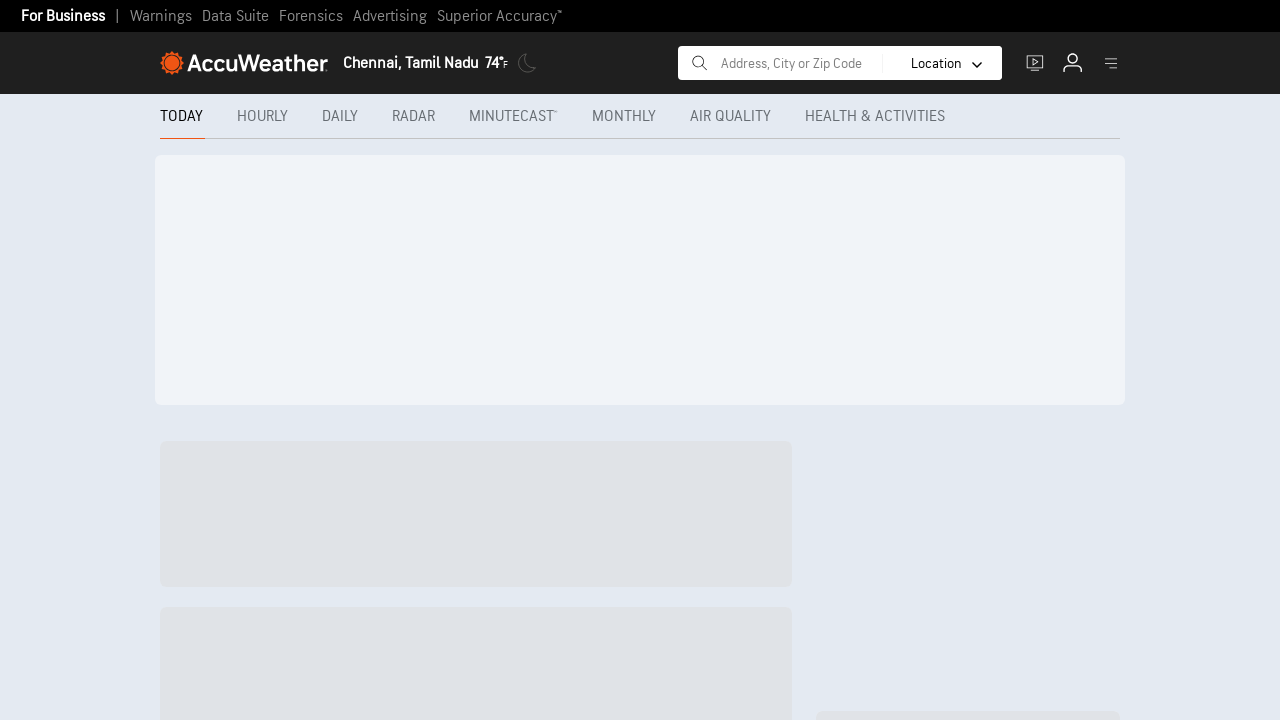

Verified weather condition elements are present in the daily forecast list
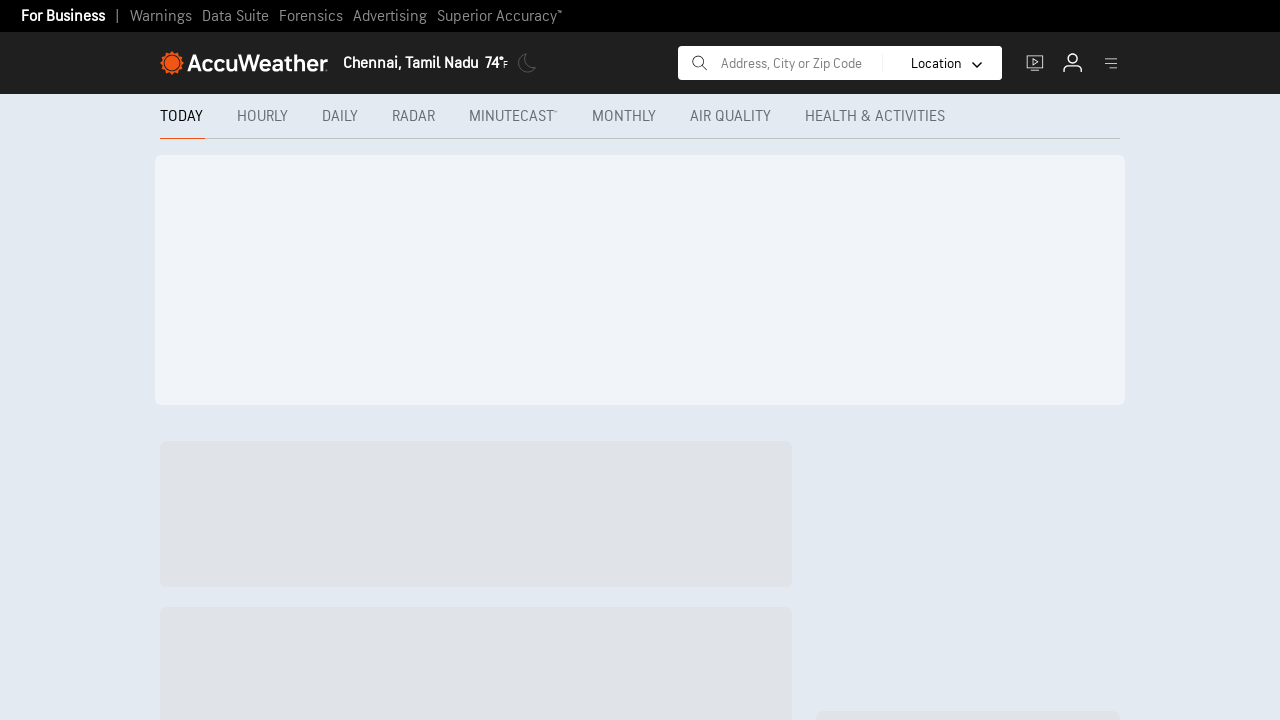

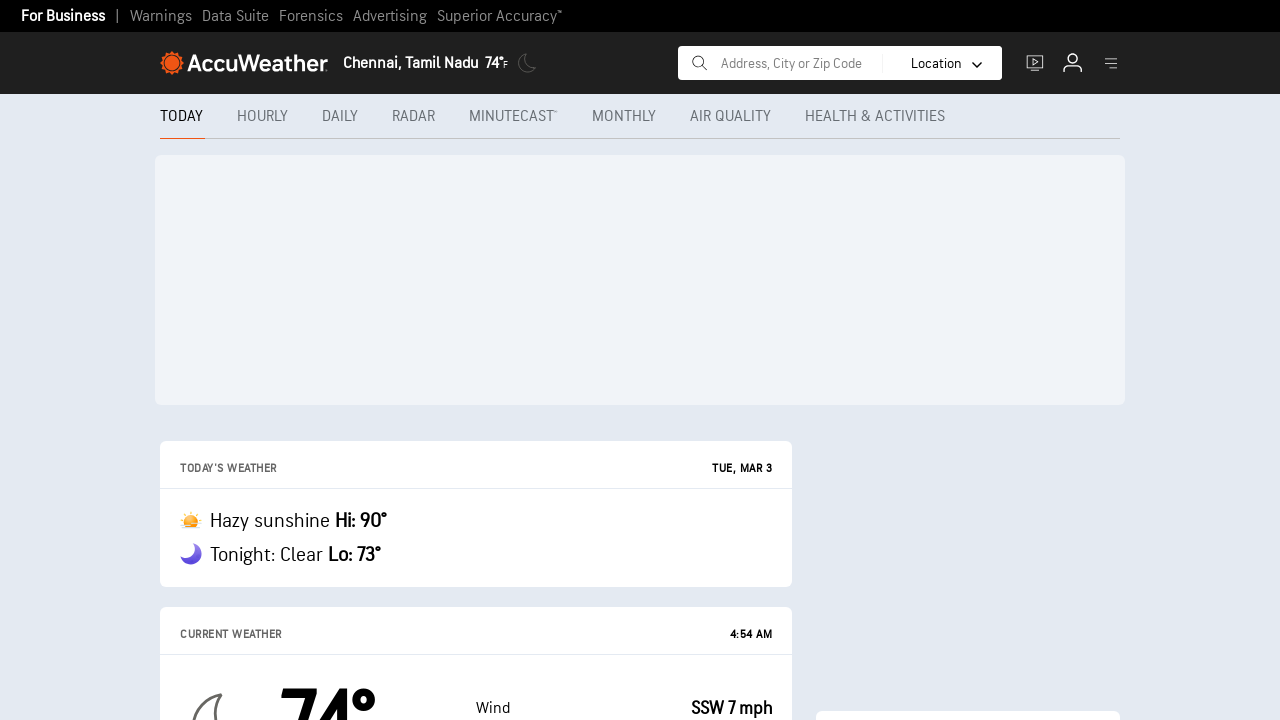